Tests deposit and withdrawal functionality by logging in as Harry Potter, depositing 1000, withdrawing 250, and verifying the balance

Starting URL: https://www.globalsqa.com/angularJs-protractor/BankingProject/#/login

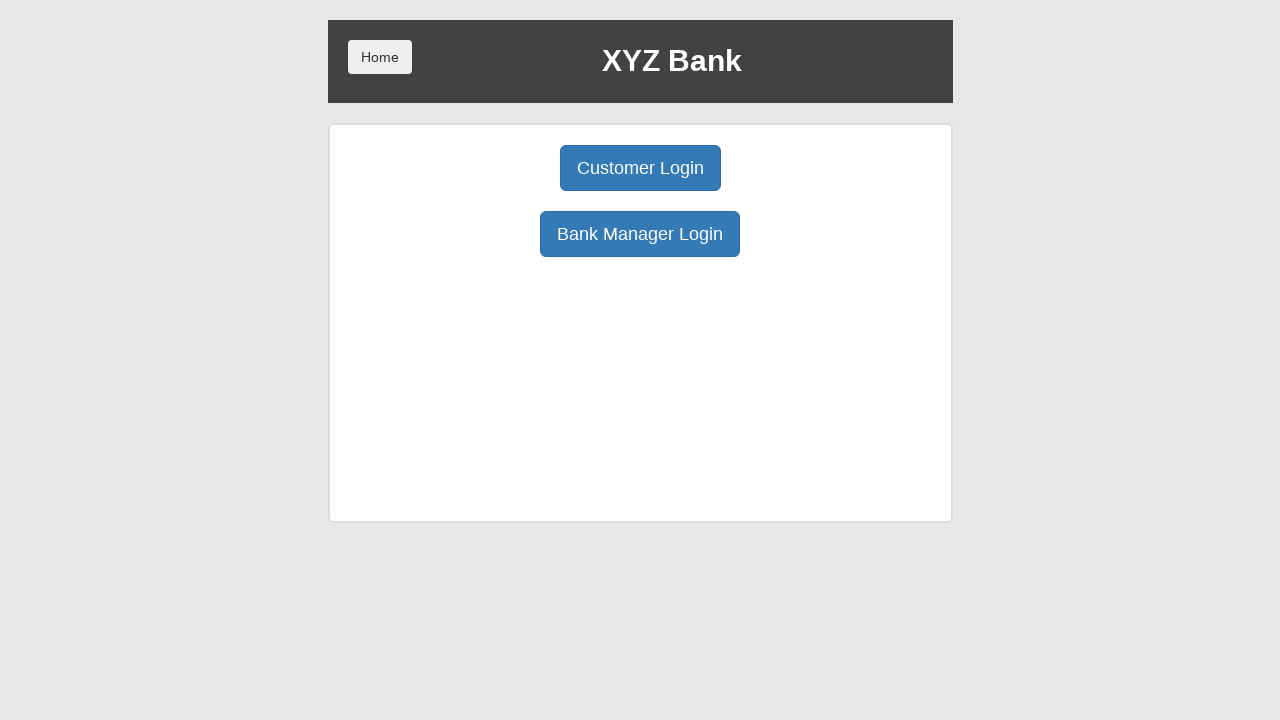

Clicked Customer Login button at (640, 168) on button:has-text('Customer Login')
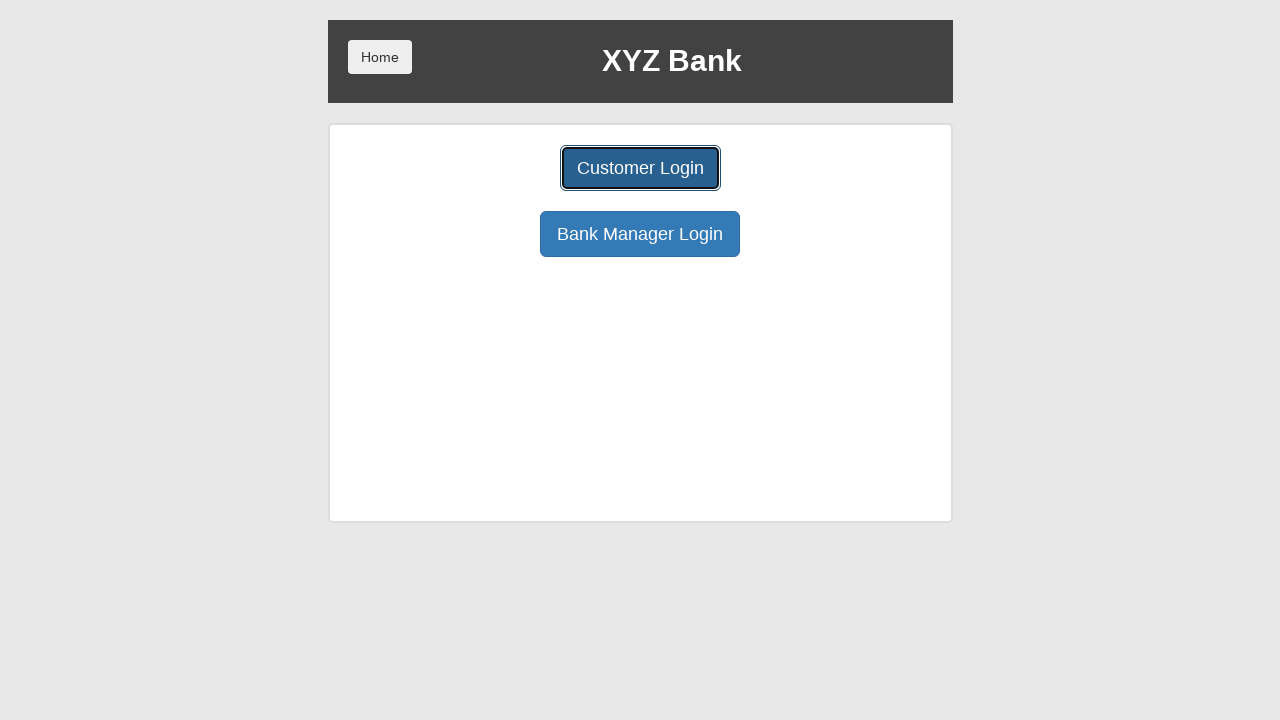

Selected Harry Potter from user dropdown on select#userSelect
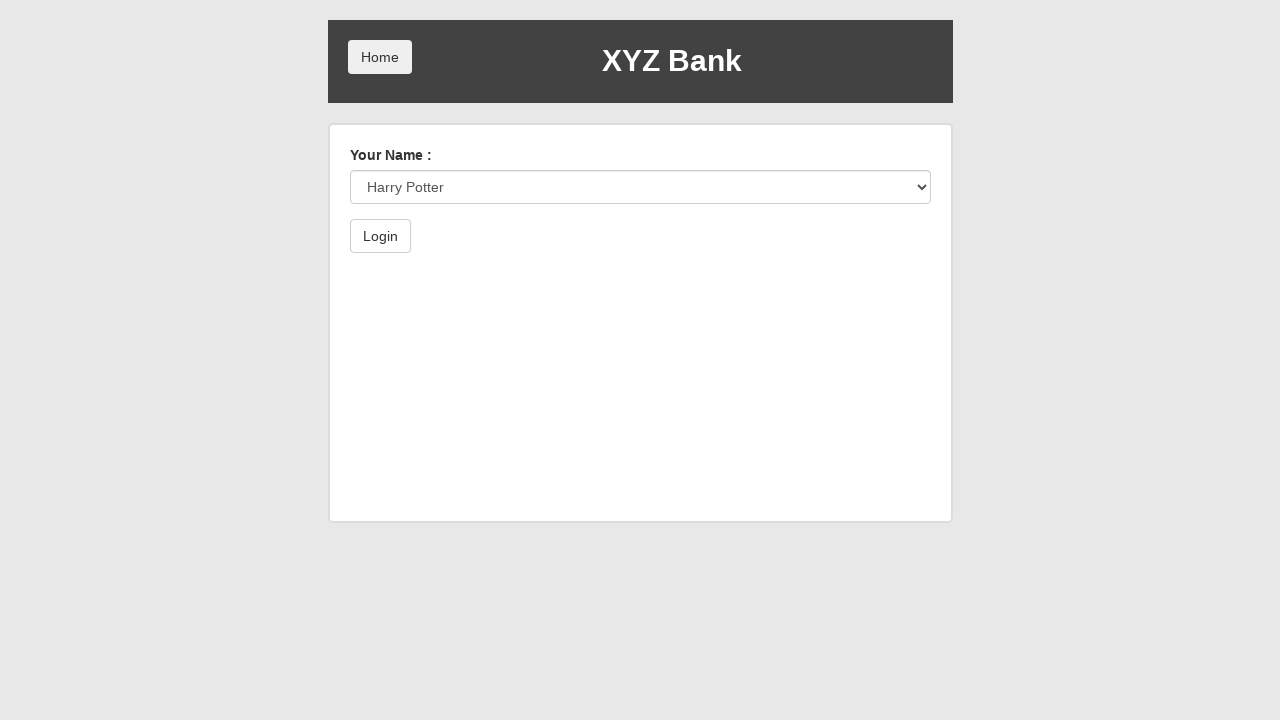

Clicked Login button to authenticate as Harry Potter at (380, 236) on button:has-text('Login')
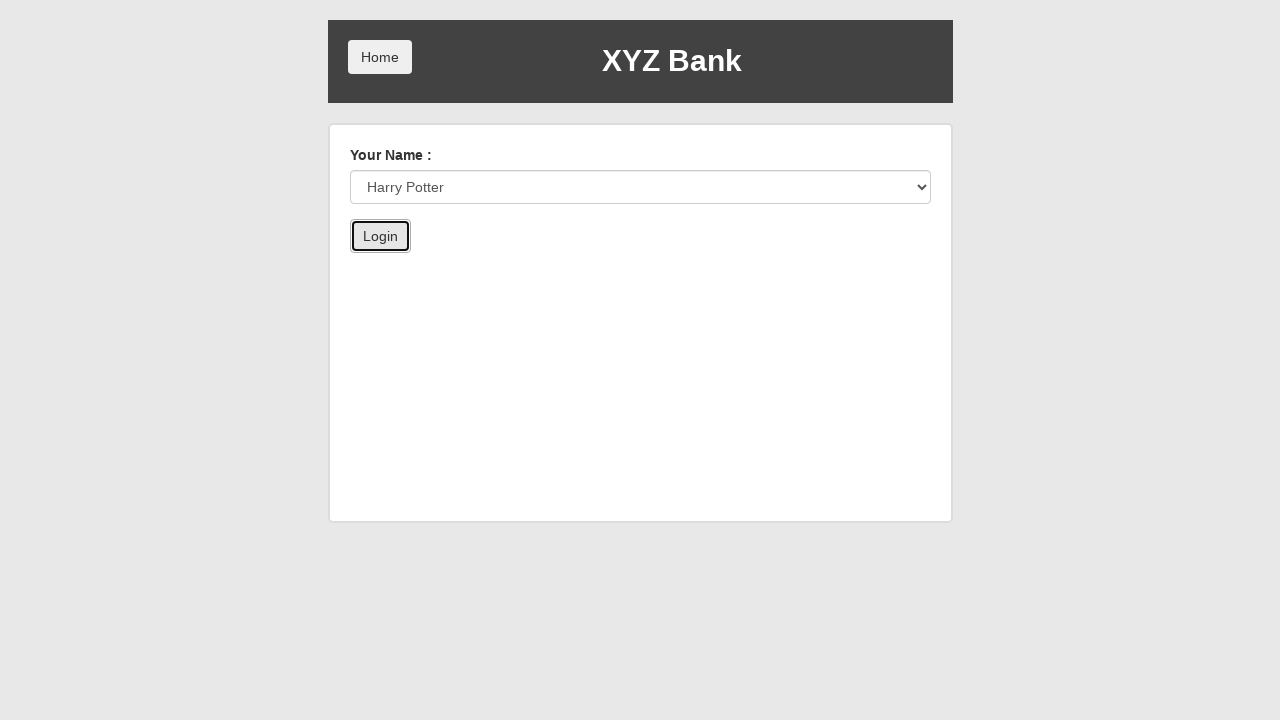

Clicked Deposit button at (652, 264) on button[ng-class='btnClass2']
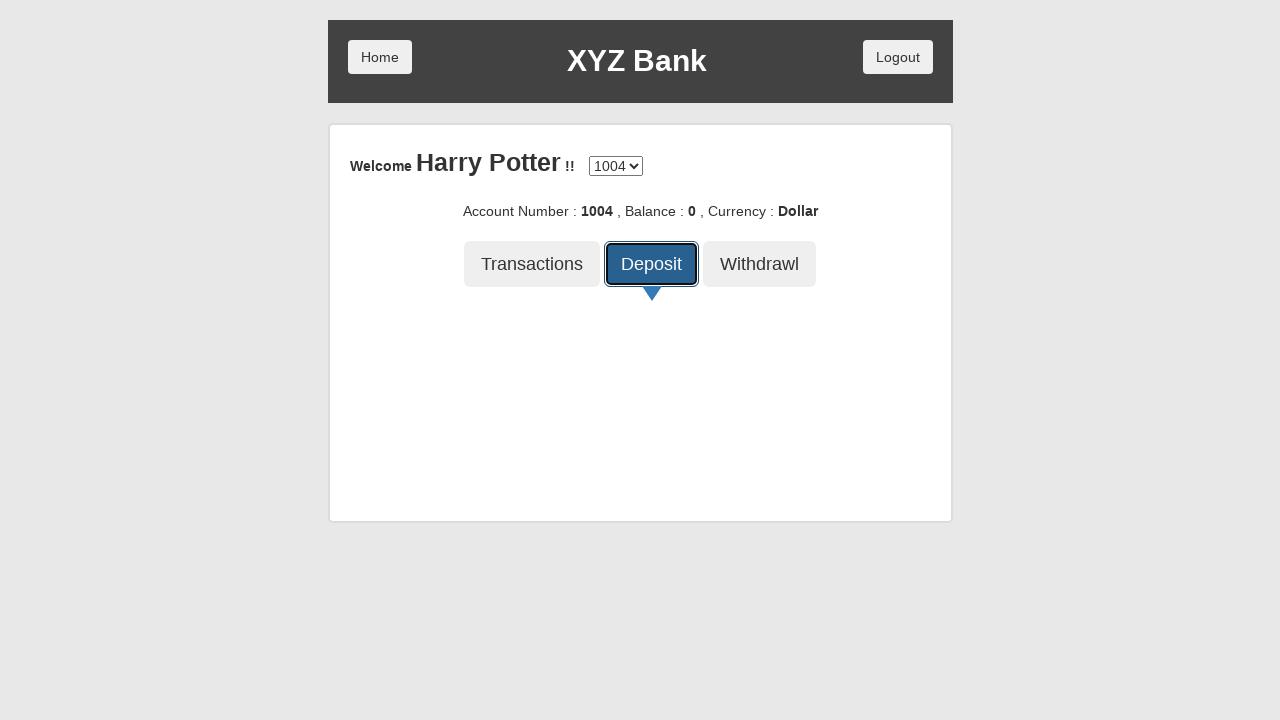

Entered deposit amount of 1000 on input[ng-model='amount']
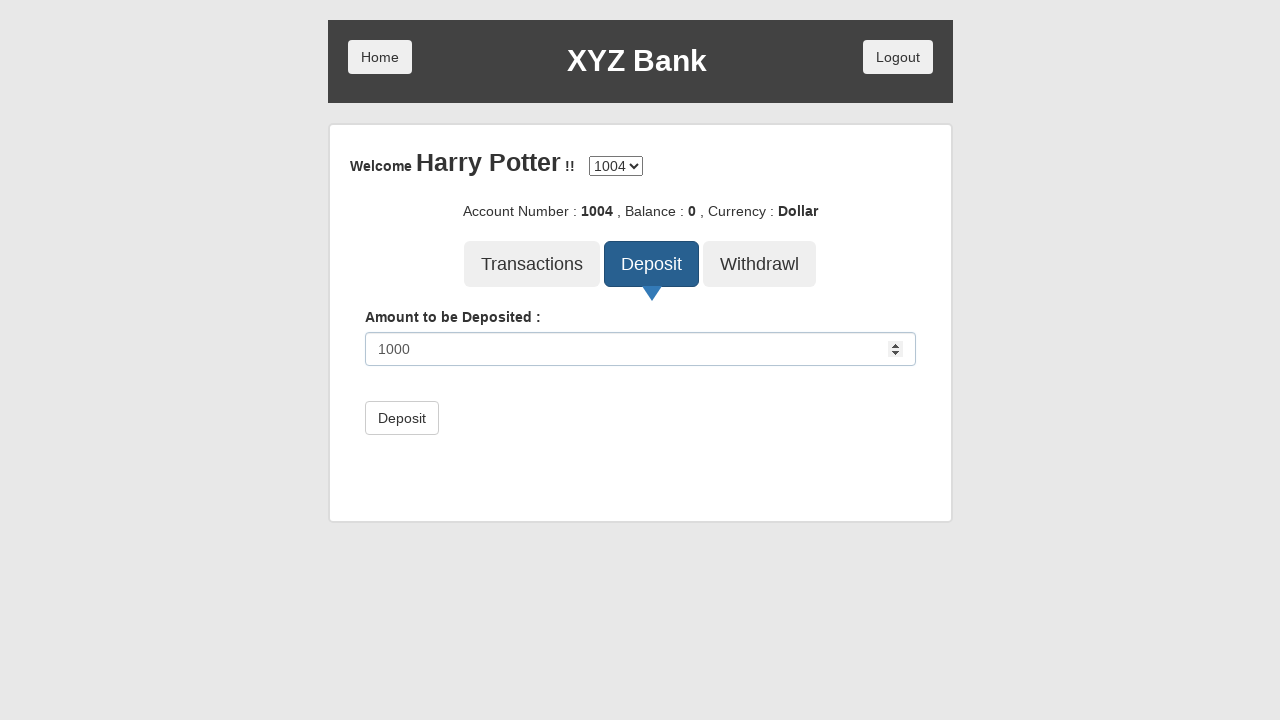

Submitted deposit transaction of 1000 at (402, 418) on button[type='submit']
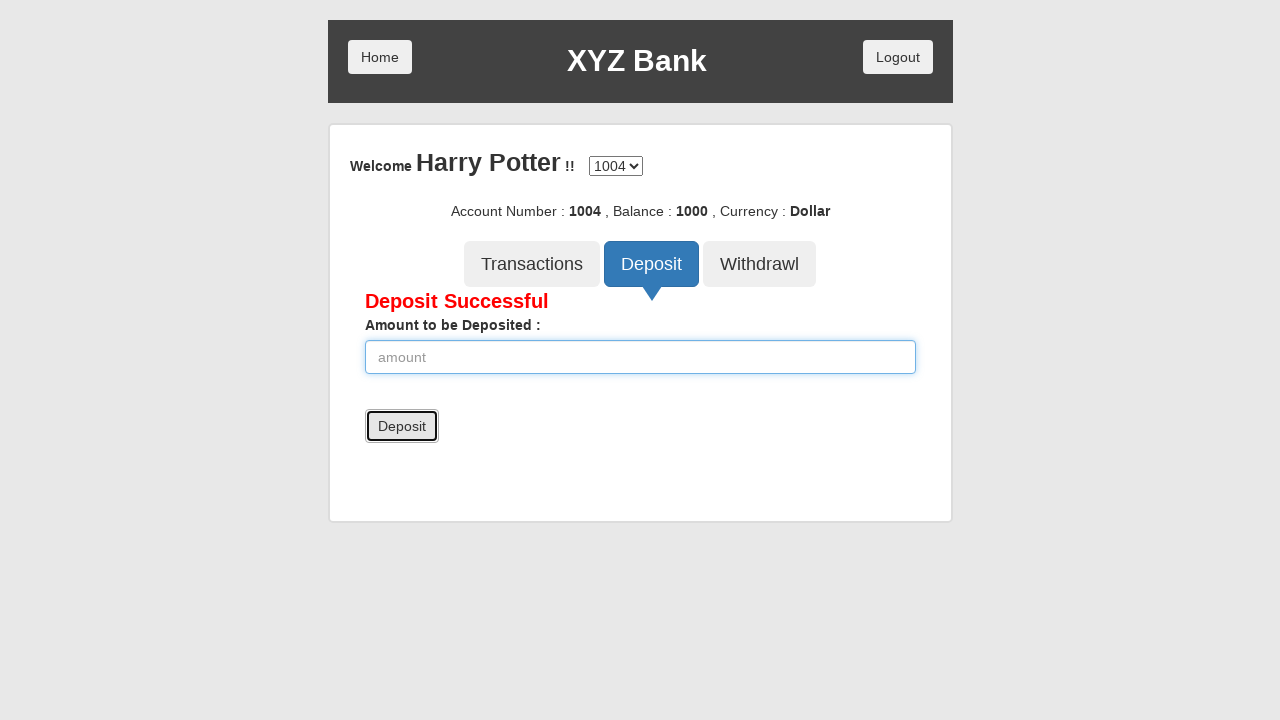

Clicked Withdrawal button at (760, 264) on button[ng-class='btnClass3']
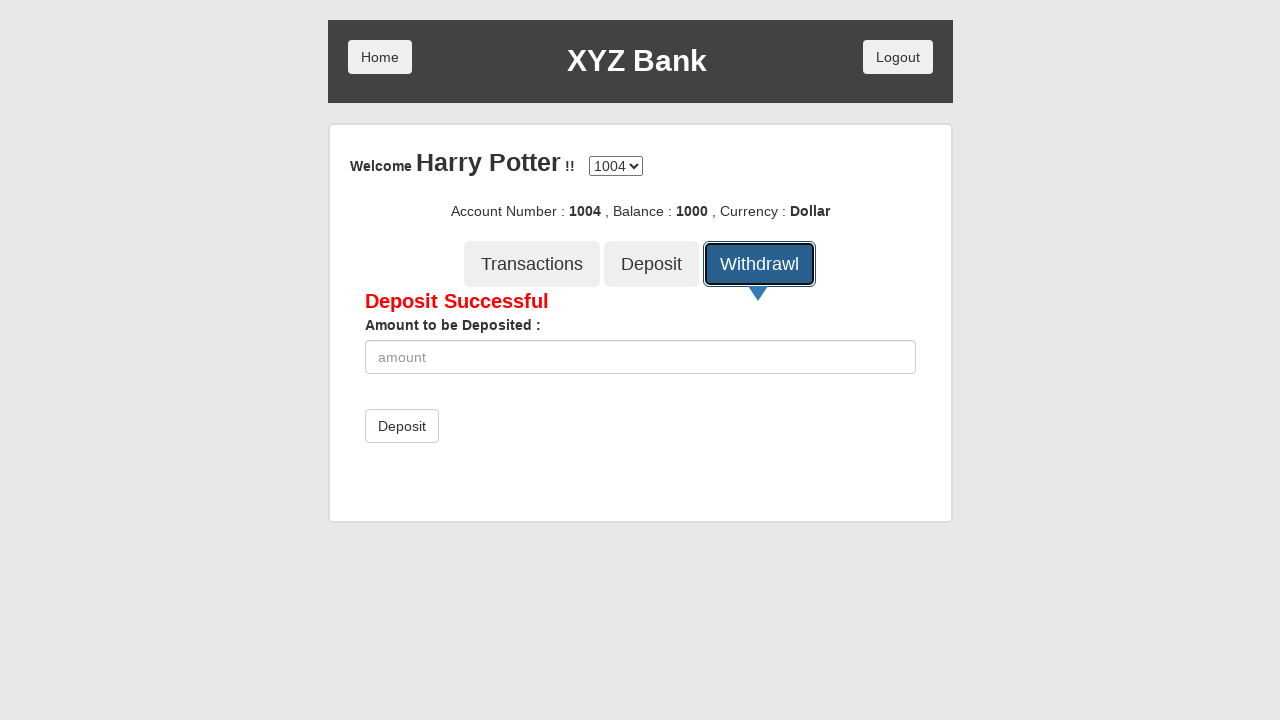

Entered withdrawal amount of 250 on input[ng-model='amount']
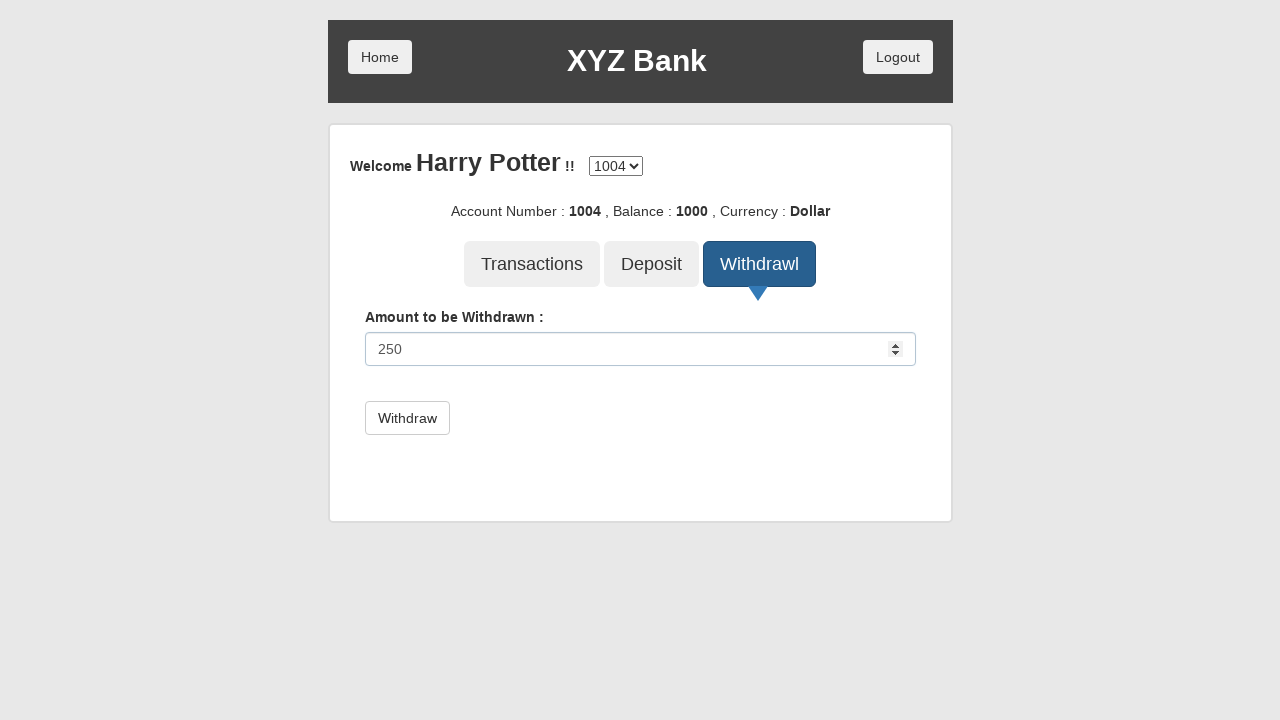

Submitted withdrawal transaction of 250 at (407, 418) on button[type='submit']
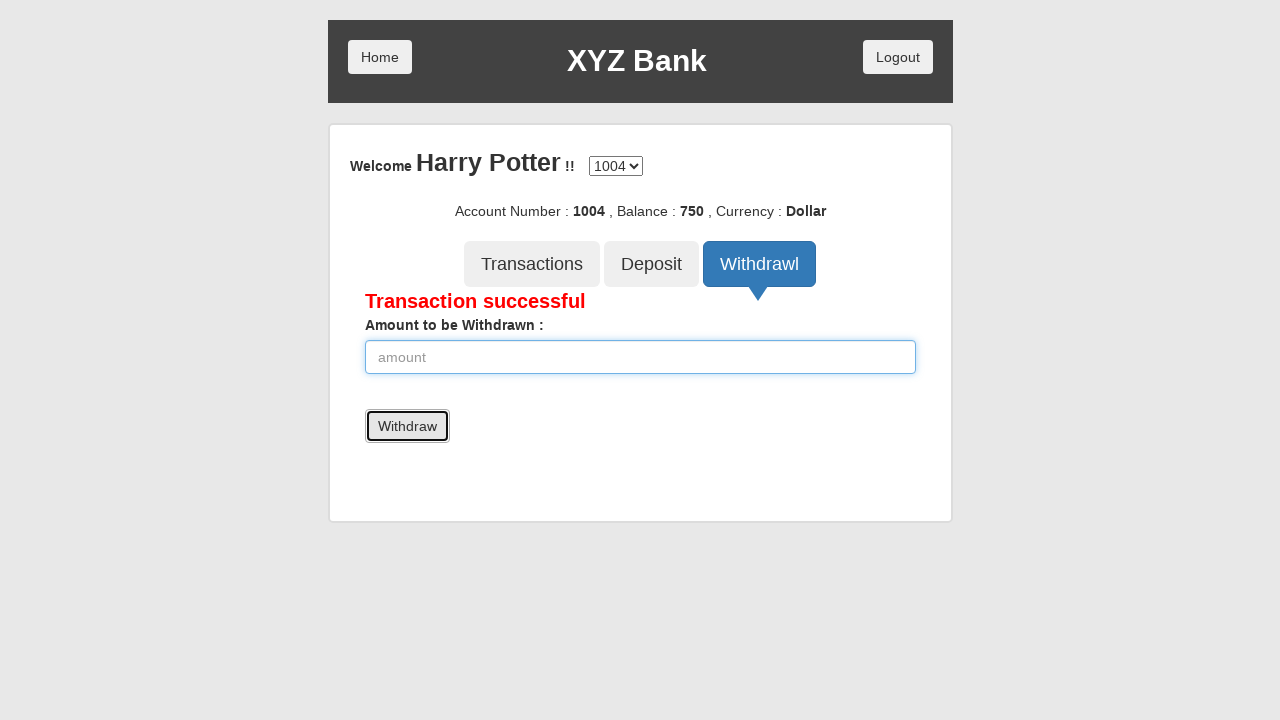

Transaction success message appeared
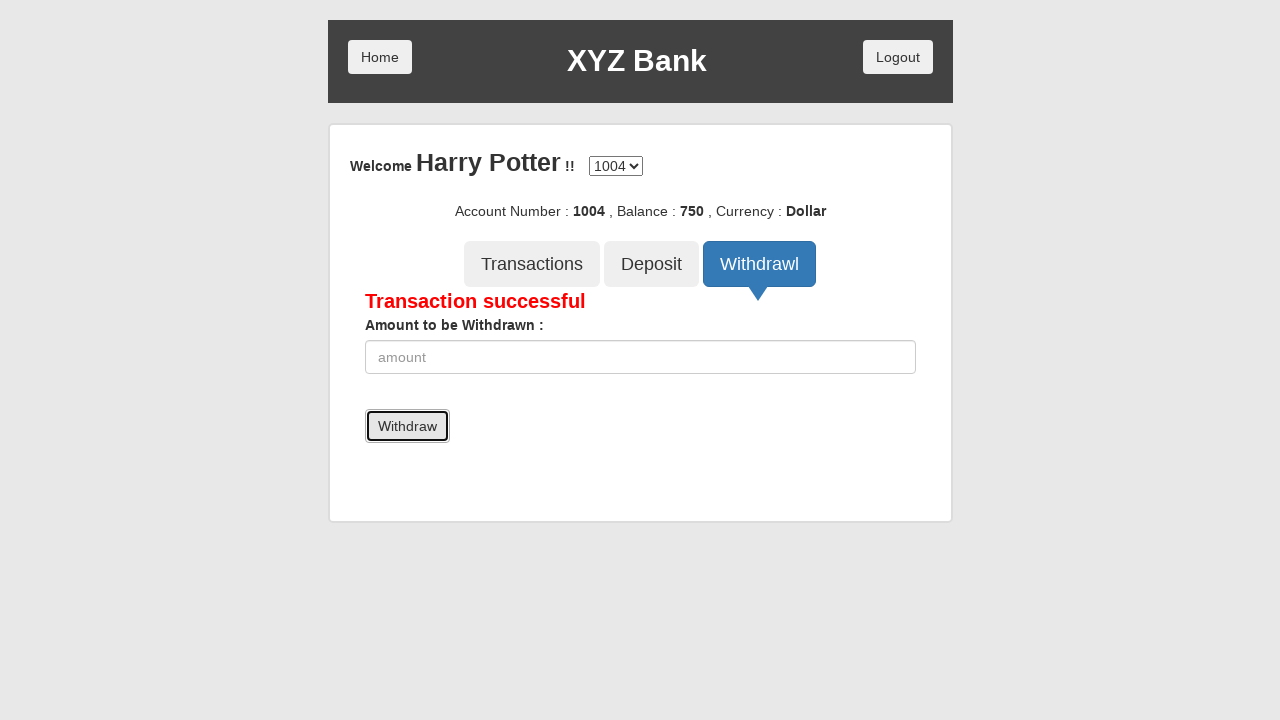

Verified final balance of 750 (1000 deposited - 250 withdrawn)
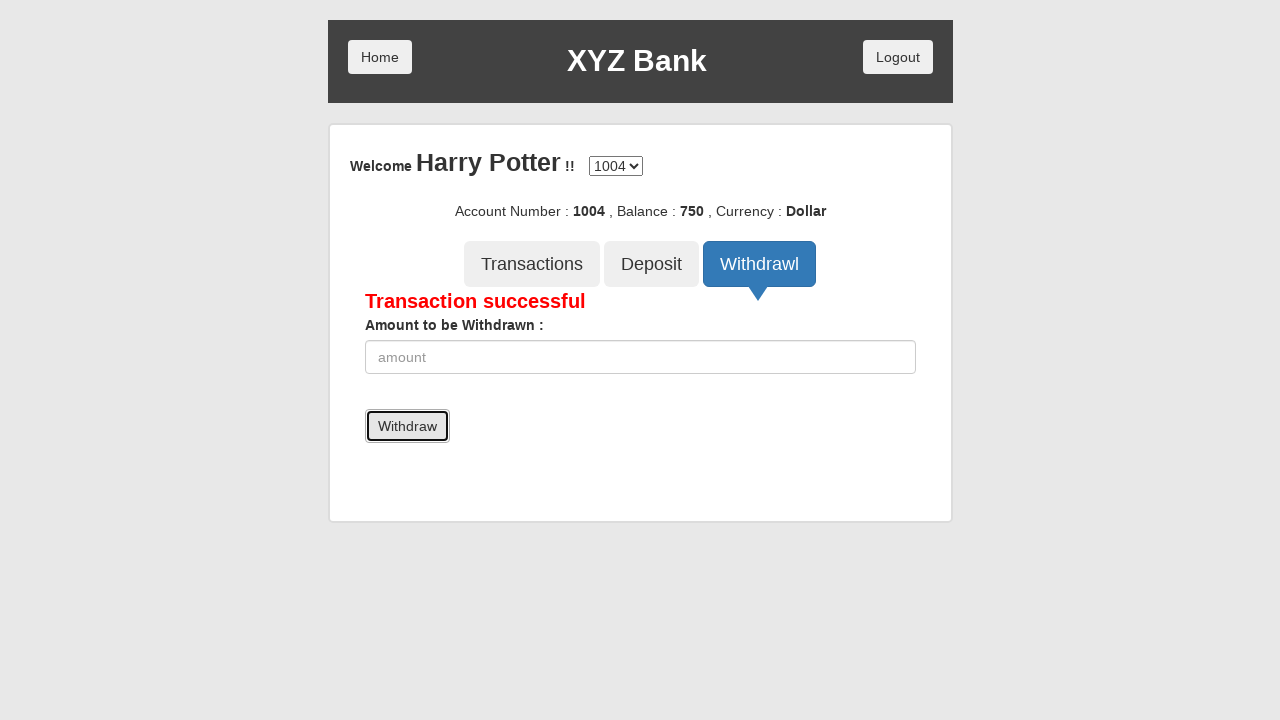

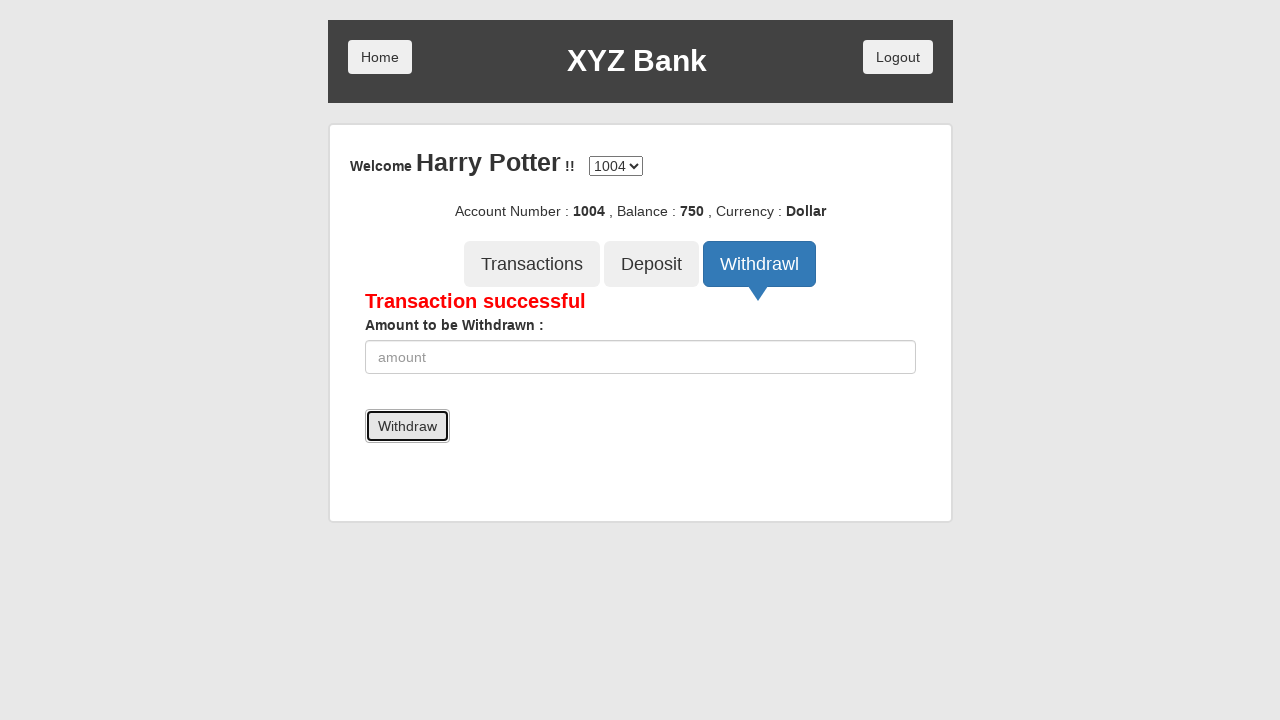